Tests that the Clear completed button displays correct text when an item is completed

Starting URL: https://demo.playwright.dev/todomvc

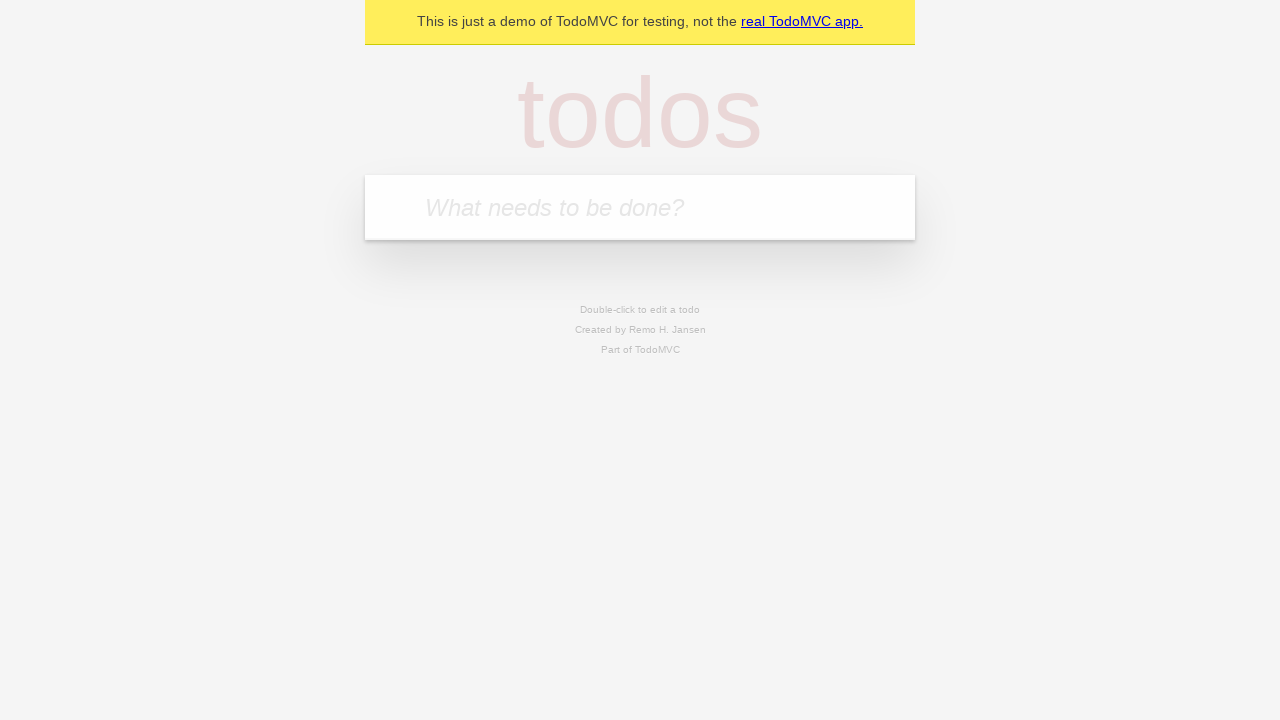

Filled input field with 'buy some cheese' on internal:attr=[placeholder="What needs to be done?"i]
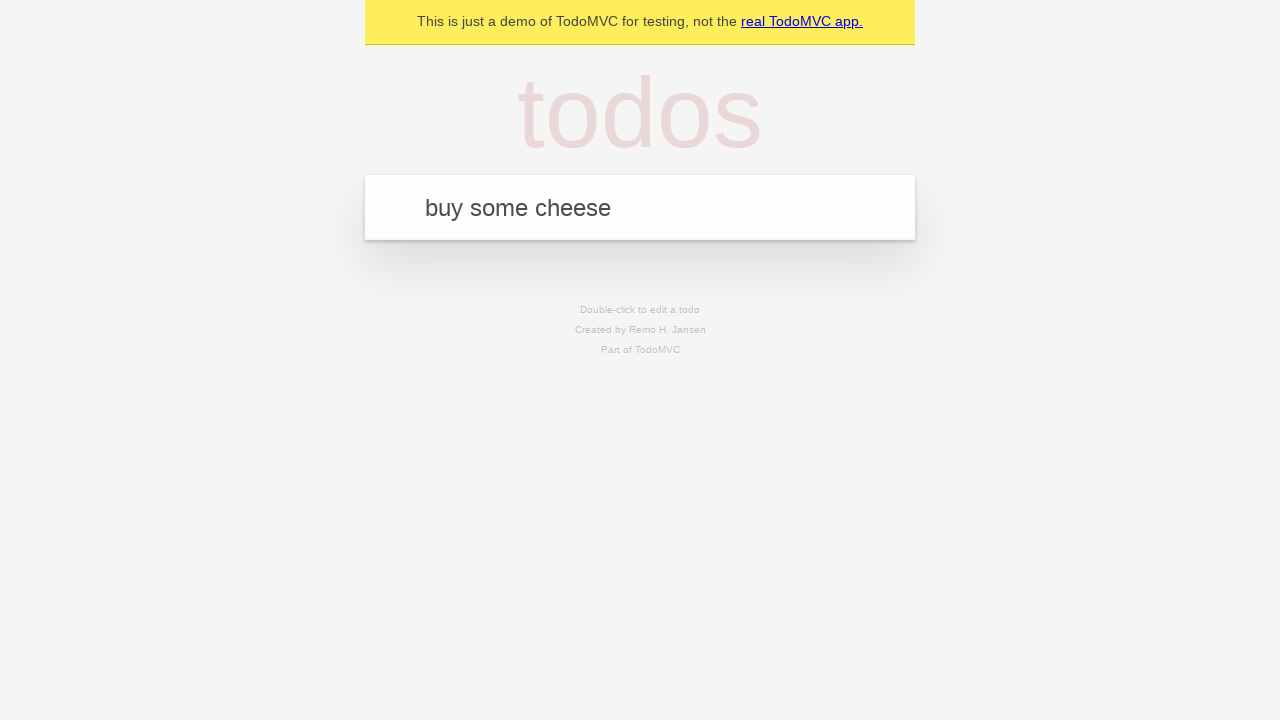

Pressed Enter to add first todo item on internal:attr=[placeholder="What needs to be done?"i]
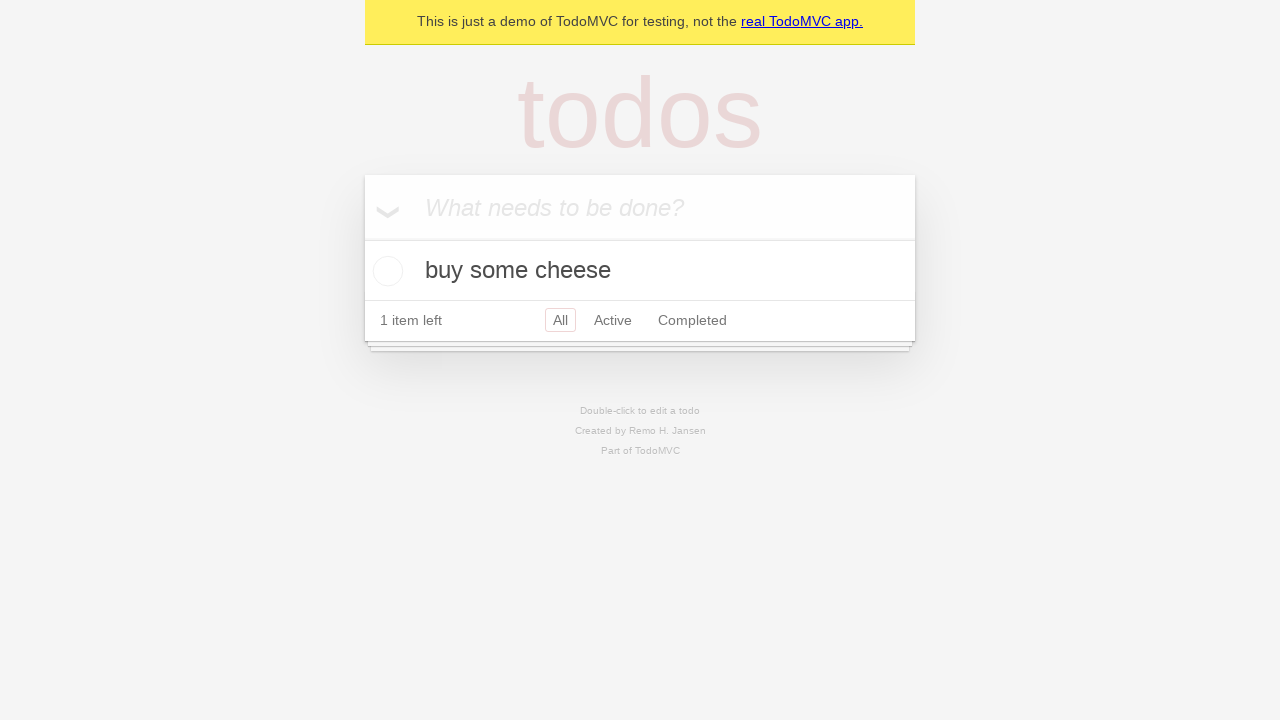

Filled input field with 'feed the cat' on internal:attr=[placeholder="What needs to be done?"i]
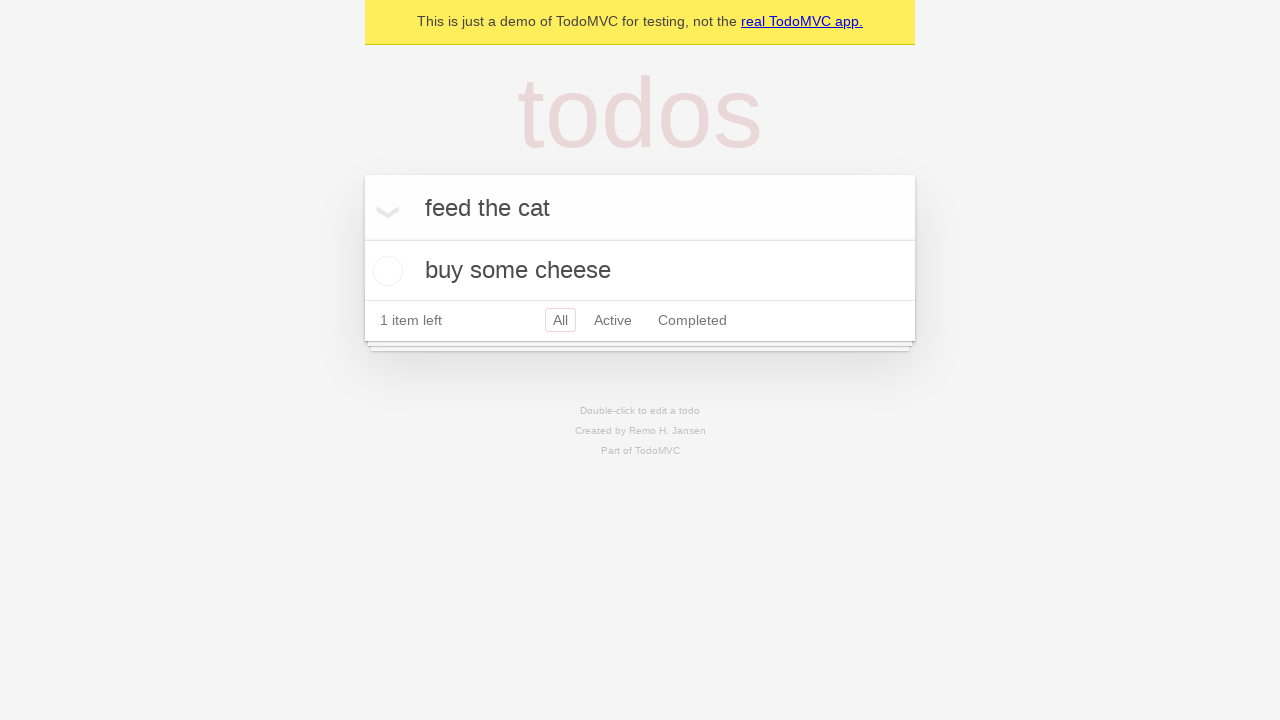

Pressed Enter to add second todo item on internal:attr=[placeholder="What needs to be done?"i]
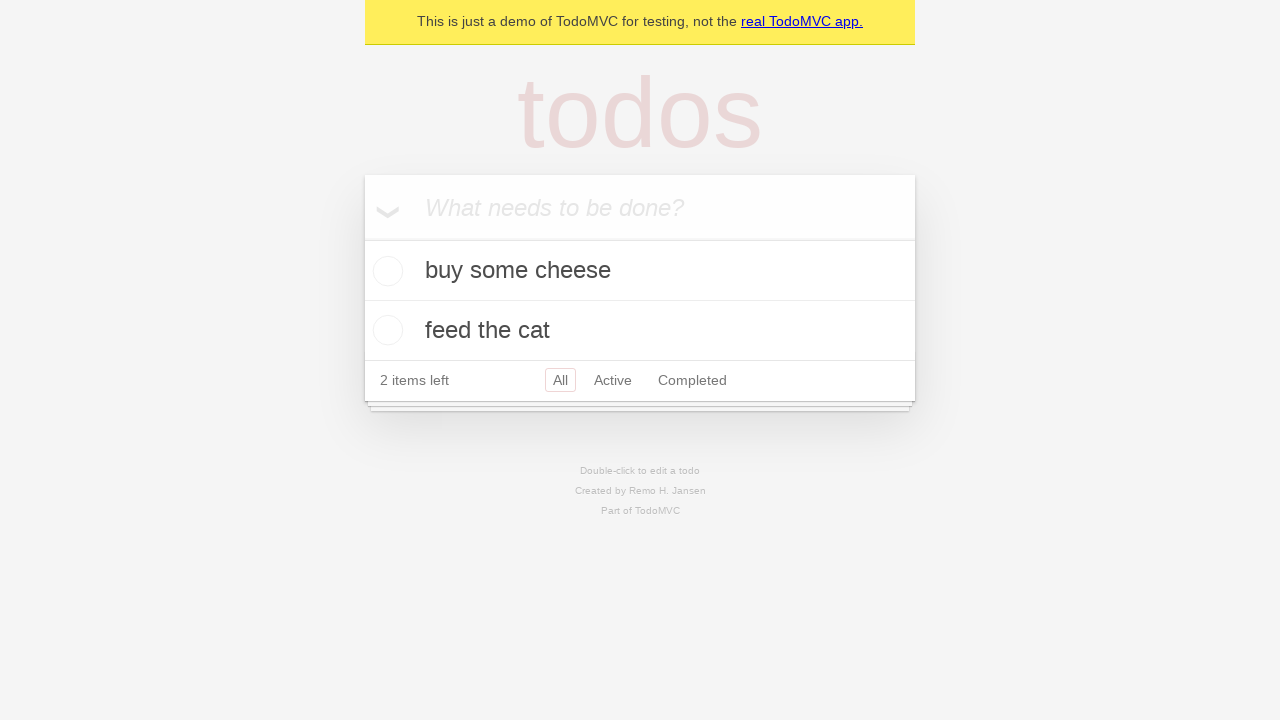

Filled input field with 'book a doctors appointment' on internal:attr=[placeholder="What needs to be done?"i]
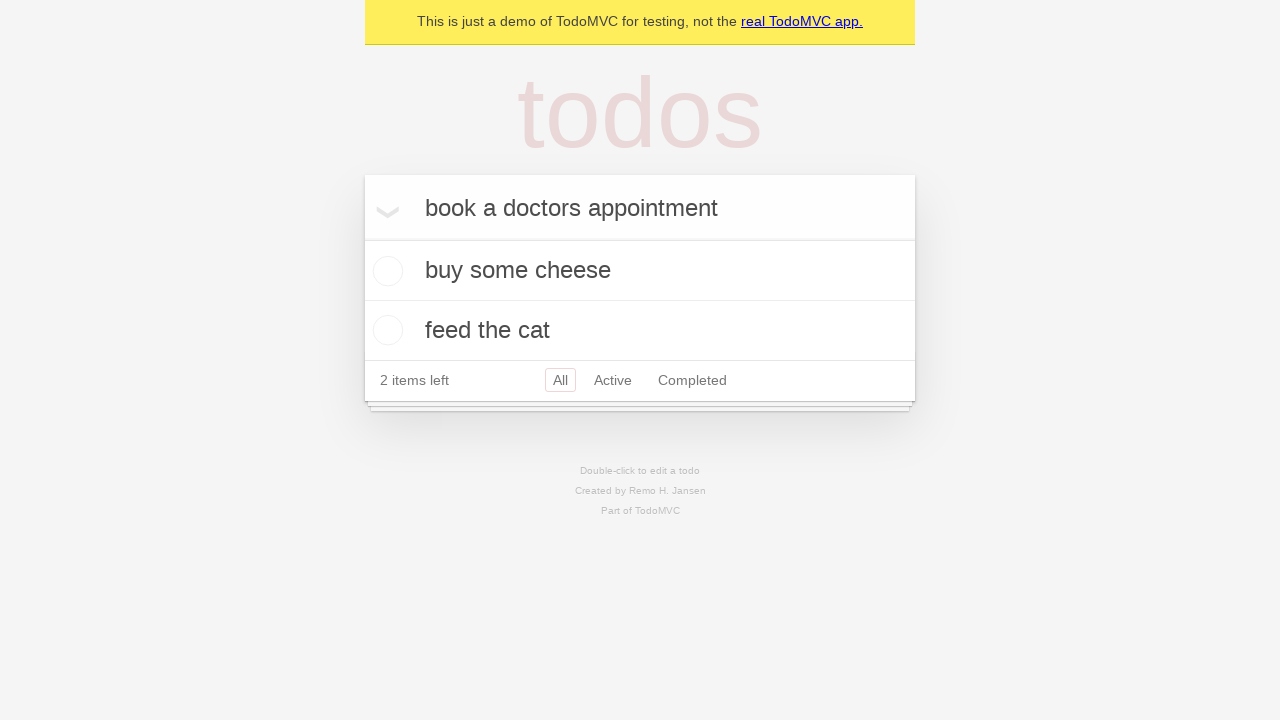

Pressed Enter to add third todo item on internal:attr=[placeholder="What needs to be done?"i]
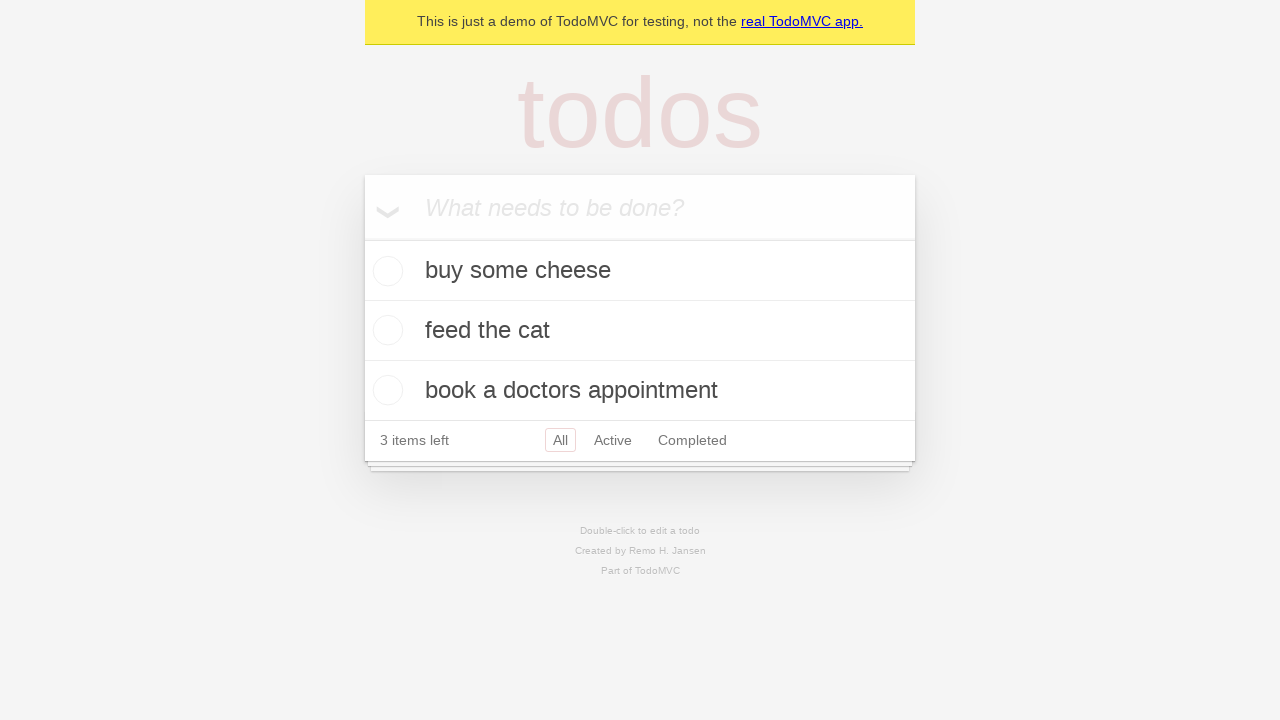

Waited for all three todo items to load
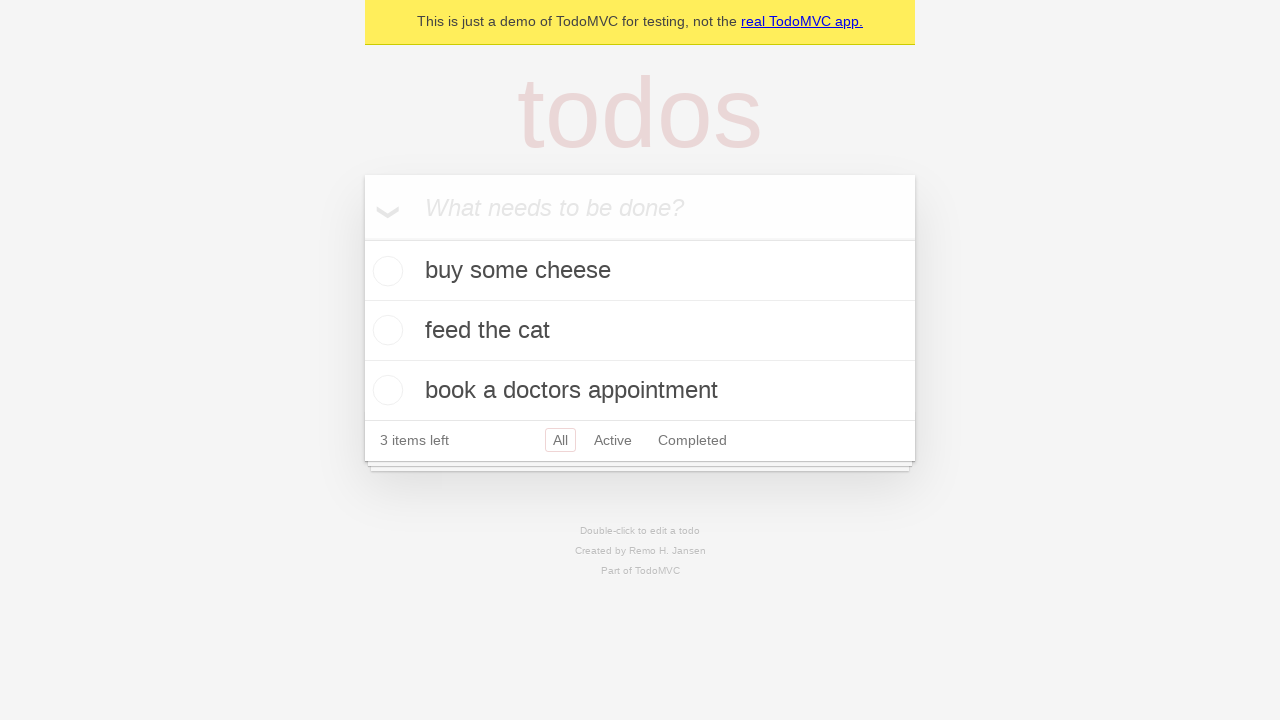

Checked the first todo item as completed at (385, 271) on .todo-list li .toggle >> nth=0
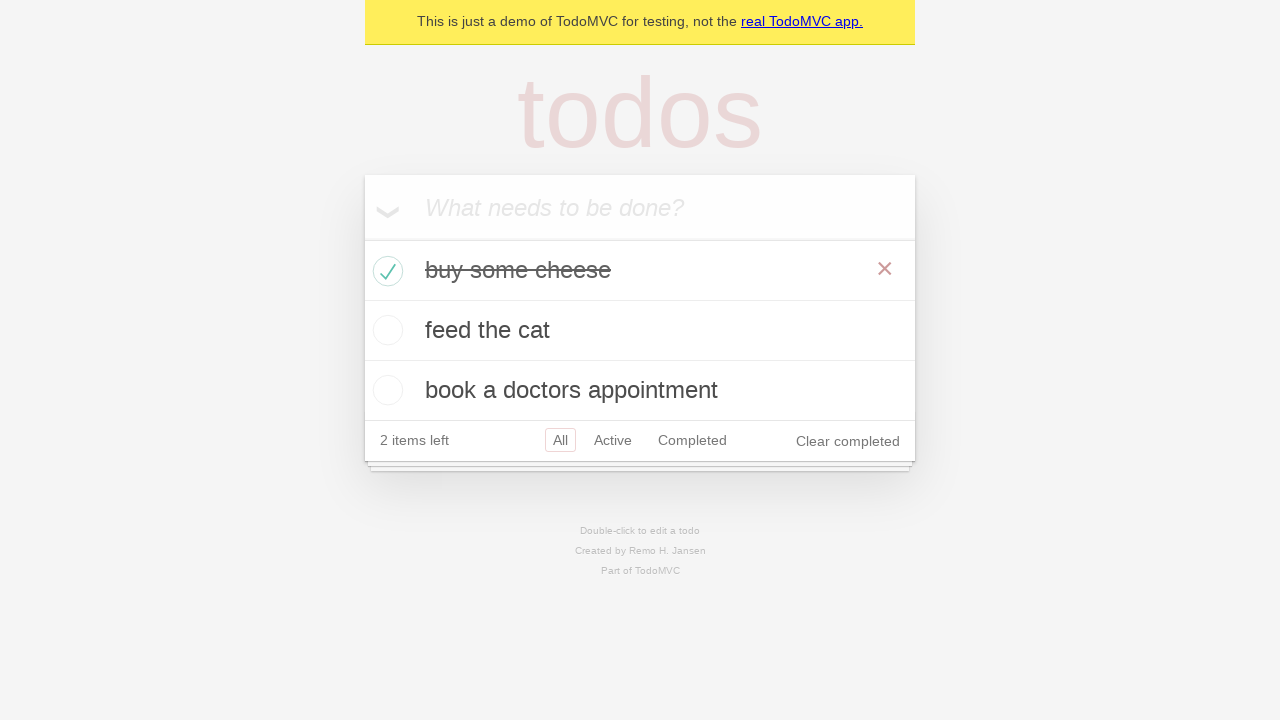

Verified 'Clear completed' button is visible
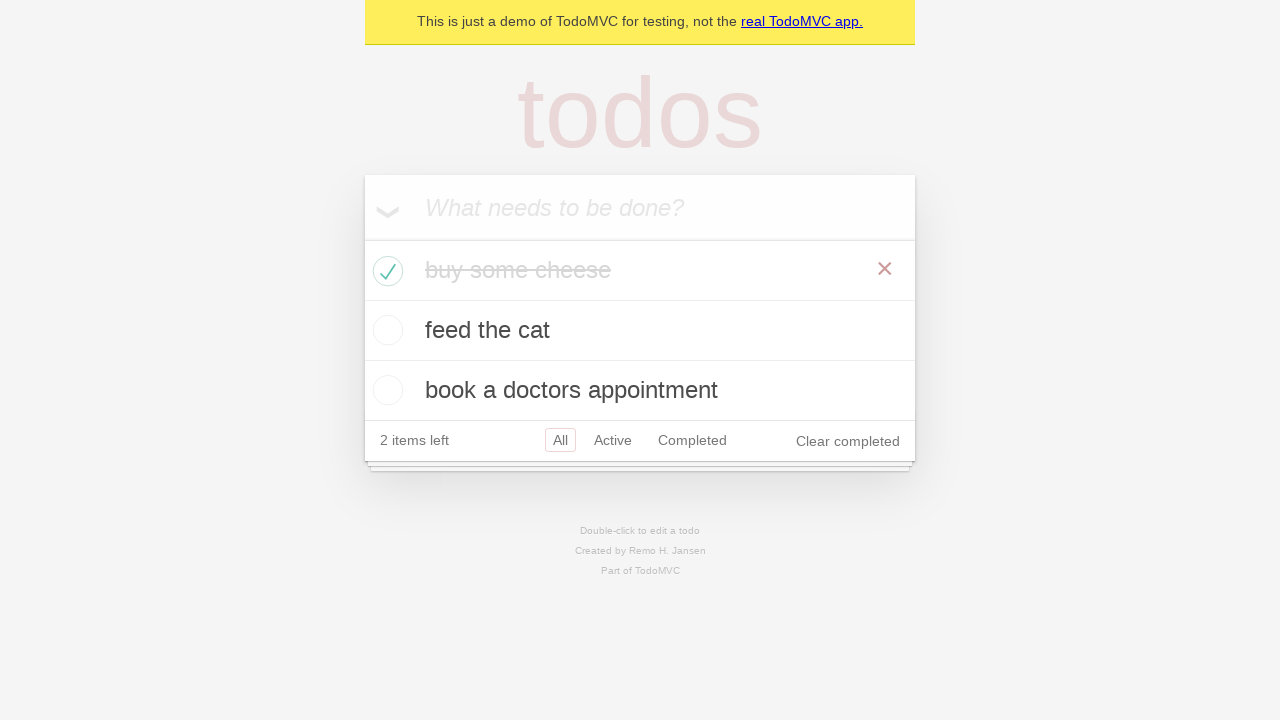

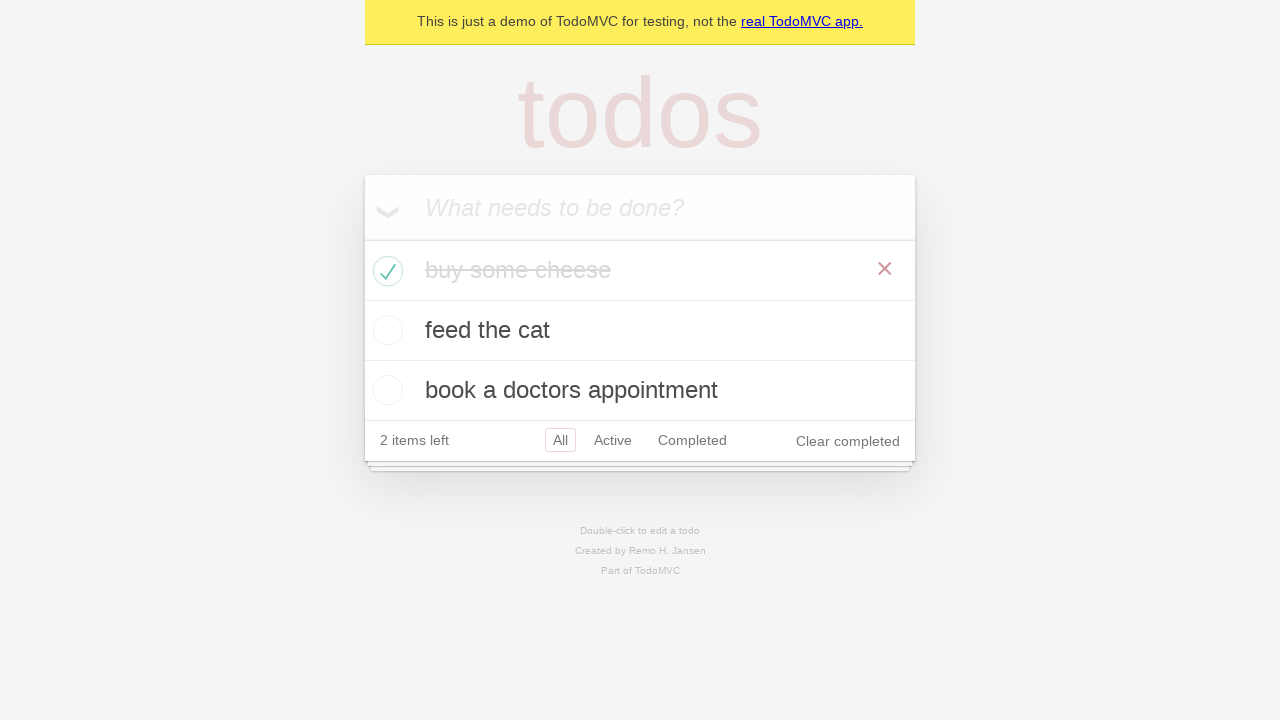